Tests JavaScript alert dialog interactions including simple alerts (accept), confirmation dialogs (dismiss), and prompt dialogs (enter text and accept) on a demo automation testing site.

Starting URL: https://demo.automationtesting.in/Alerts.html

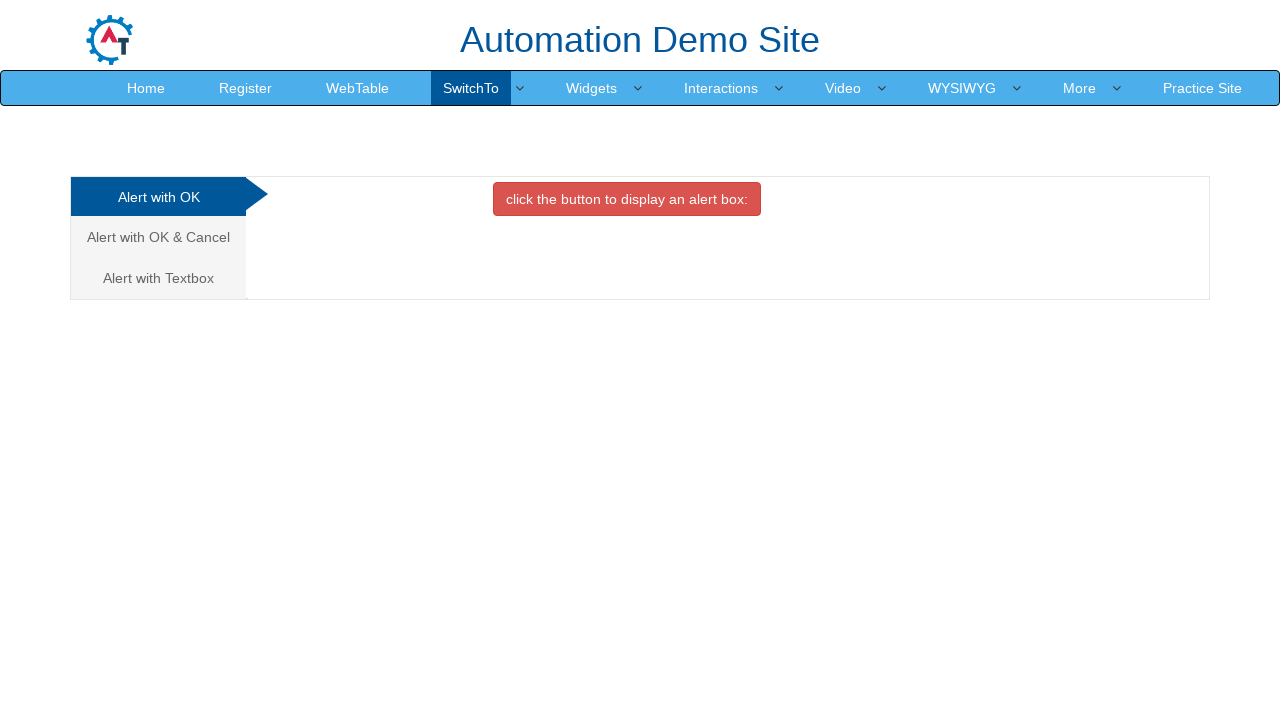

Clicked on 'Alert with OK' tab at (158, 197) on xpath=//a[normalize-space()='Alert with OK']
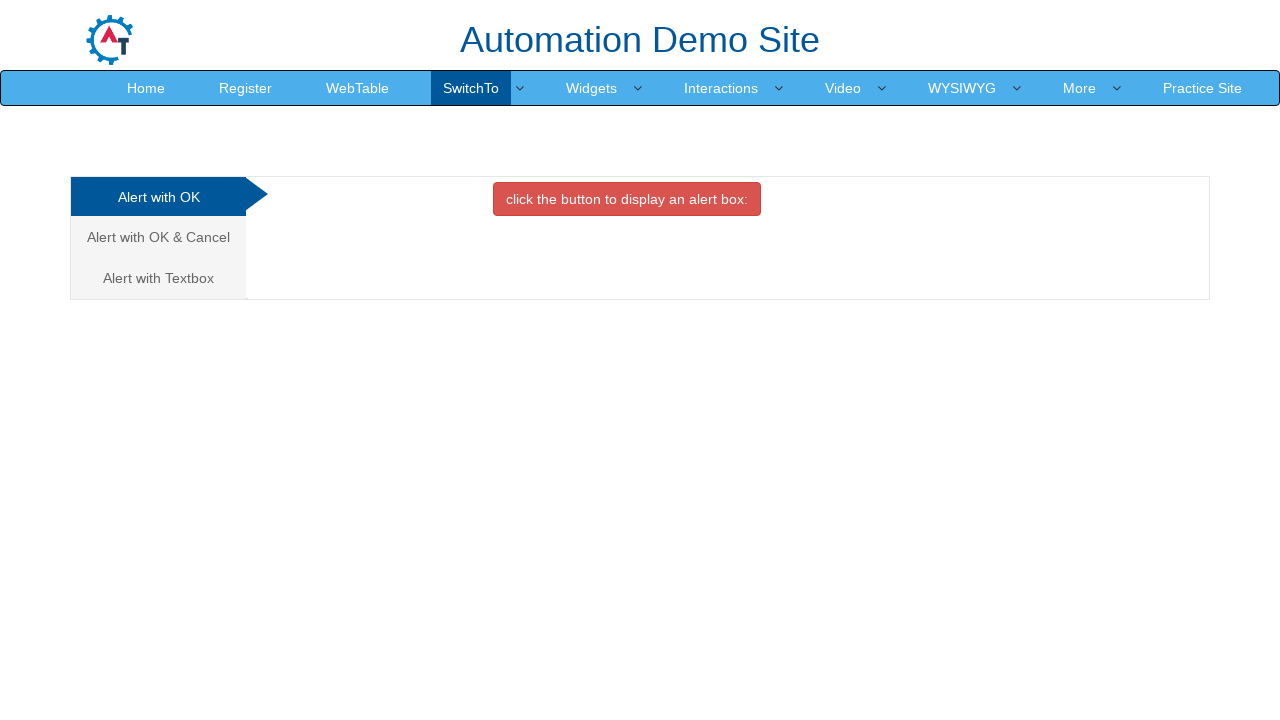

Clicked display button to trigger simple alert at (627, 199) on xpath=//button[@class='btn btn-danger']
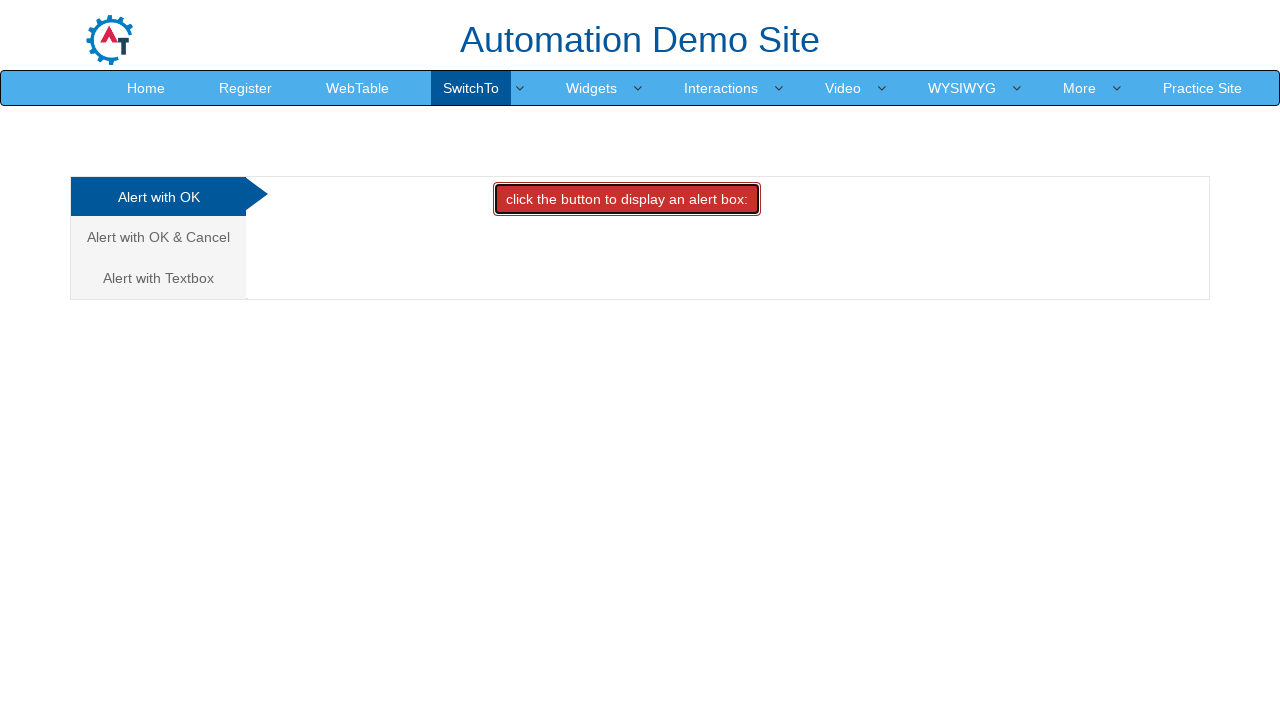

Set up dialog handler to accept simple alert
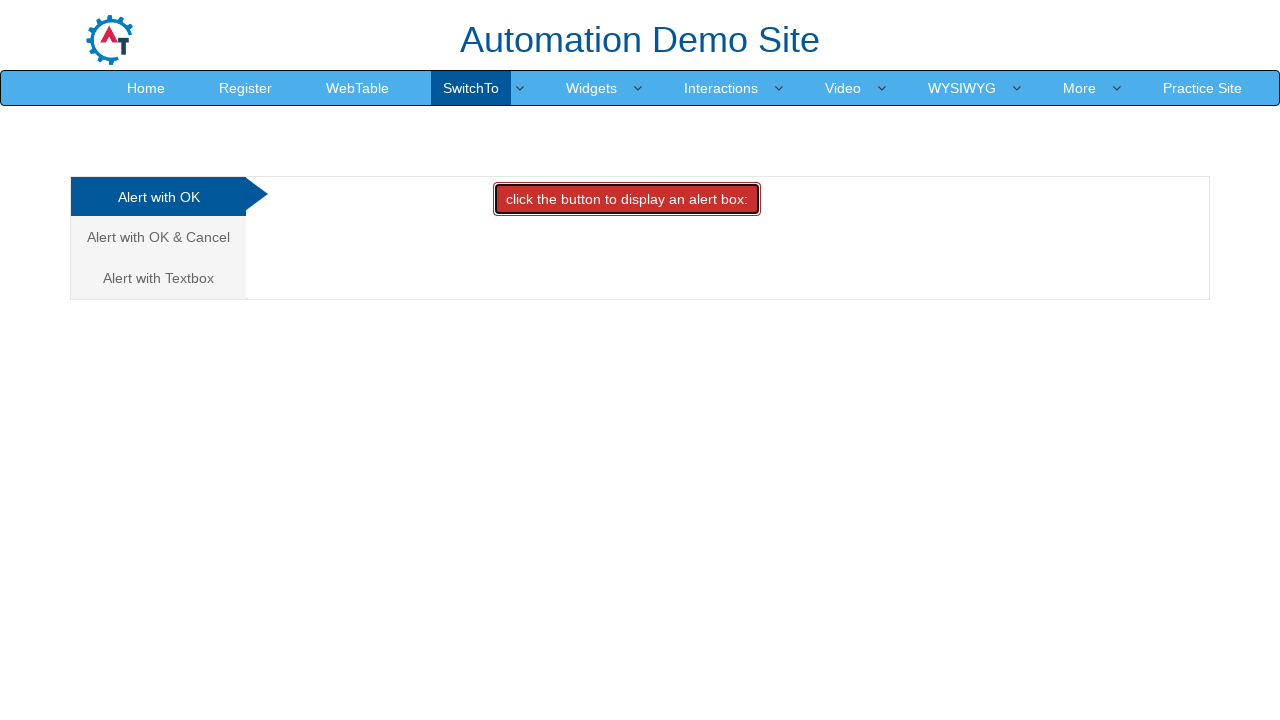

Waited for simple alert to be handled
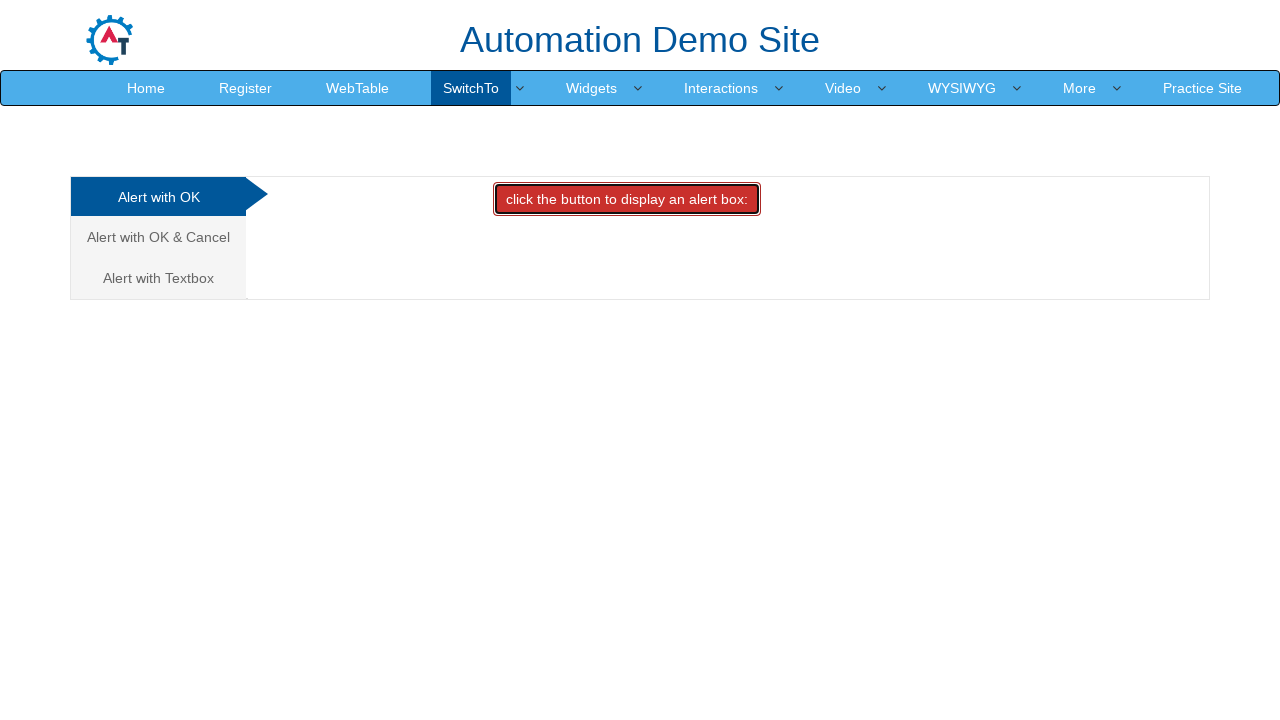

Clicked on 'Alert with OK & Cancel' tab at (158, 237) on xpath=//a[normalize-space()='Alert with OK & Cancel']
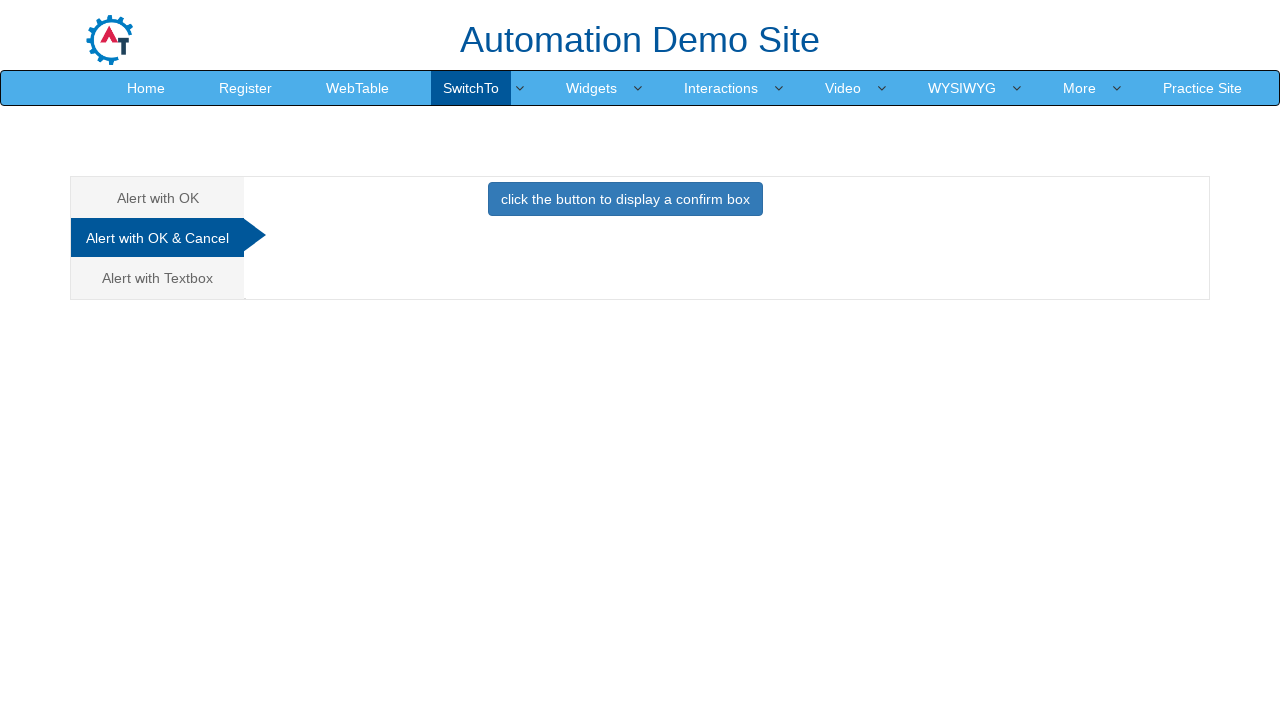

Clicked display button to trigger confirmation alert at (625, 199) on xpath=//button[@class='btn btn-primary']
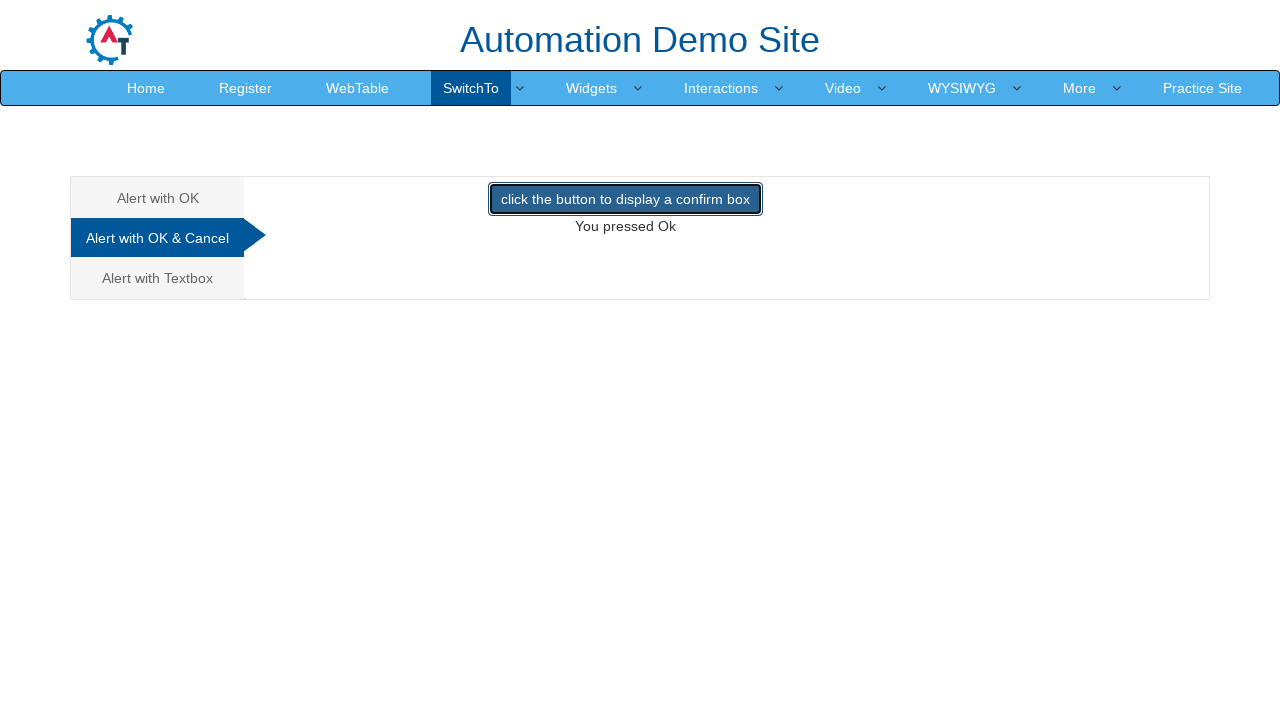

Set up dialog handler to dismiss confirmation alert
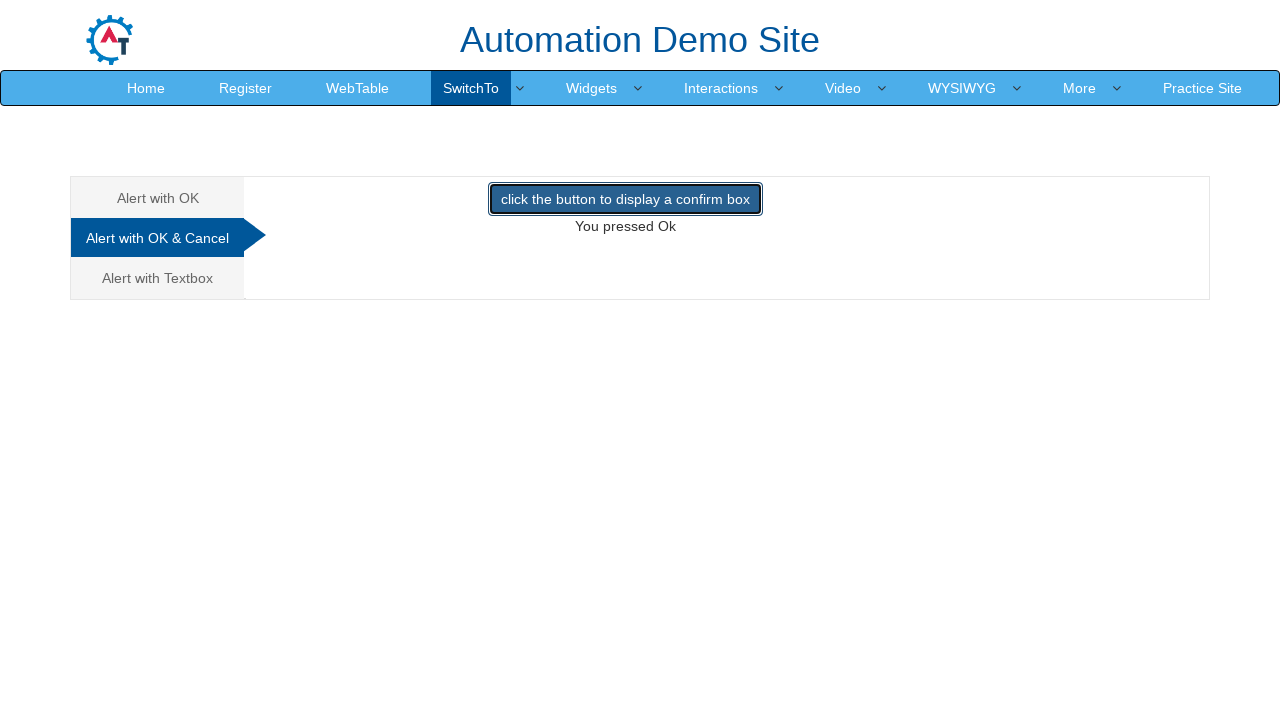

Waited for confirmation alert to be dismissed
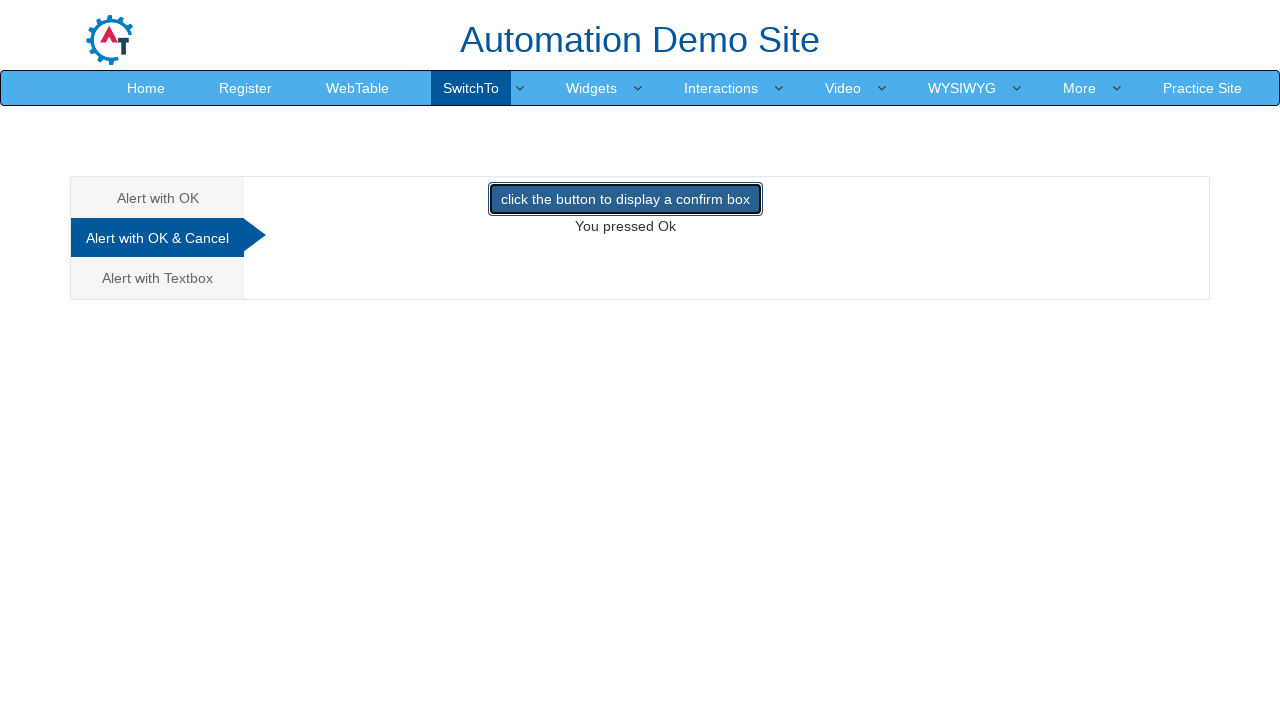

Clicked on 'Alert with Textbox' tab at (158, 278) on xpath=//a[normalize-space()='Alert with Textbox']
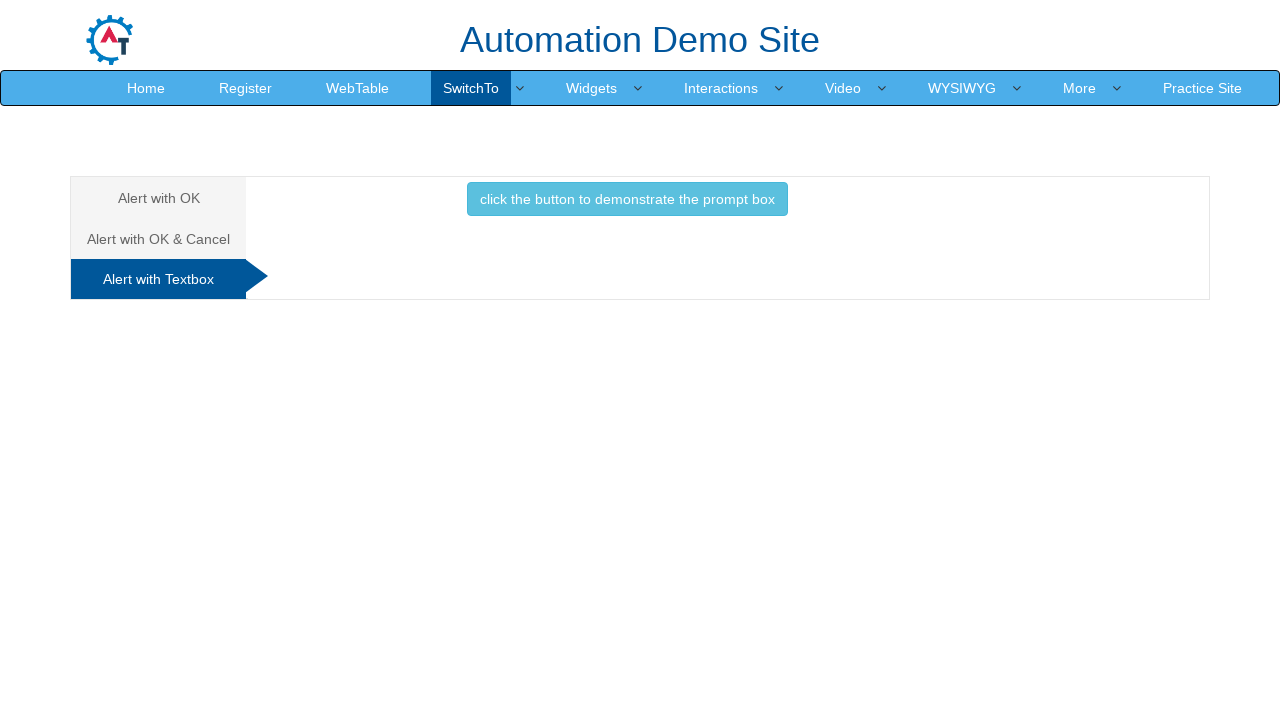

Clicked display button to trigger prompt alert at (627, 199) on xpath=//button[@class='btn btn-info']
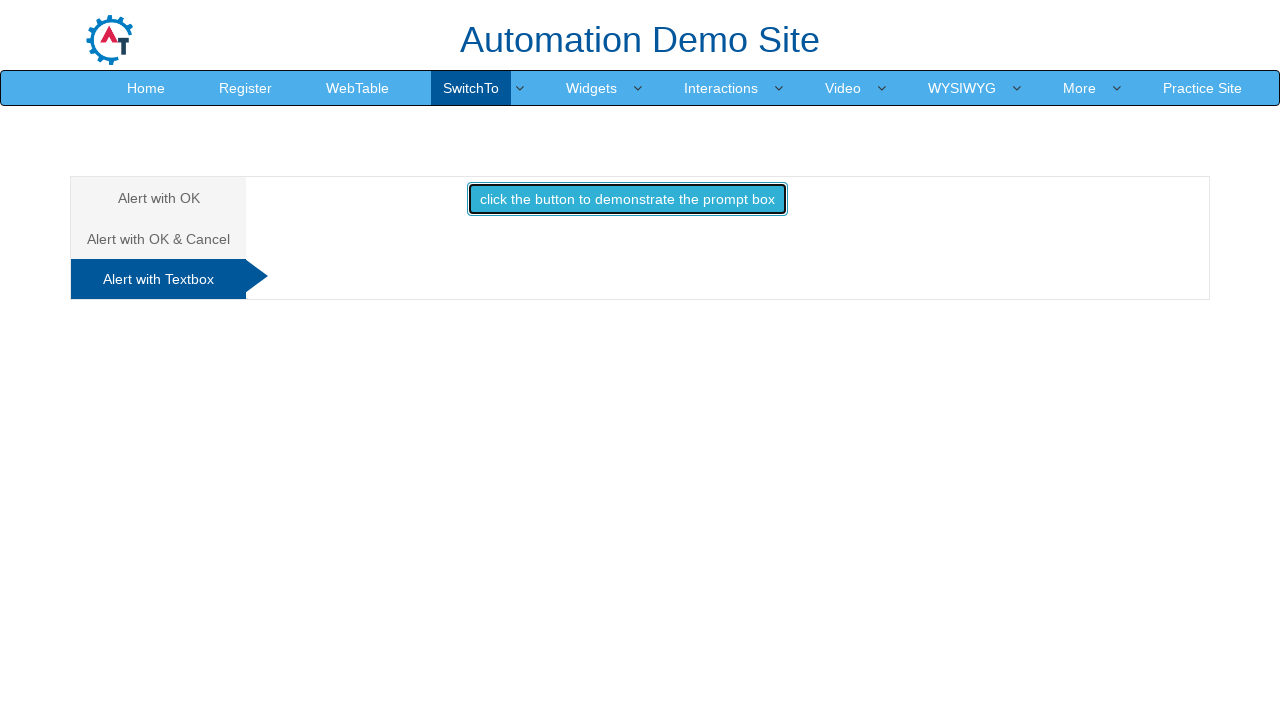

Set up dialog handler to enter text 'thooyavan' in prompt alert
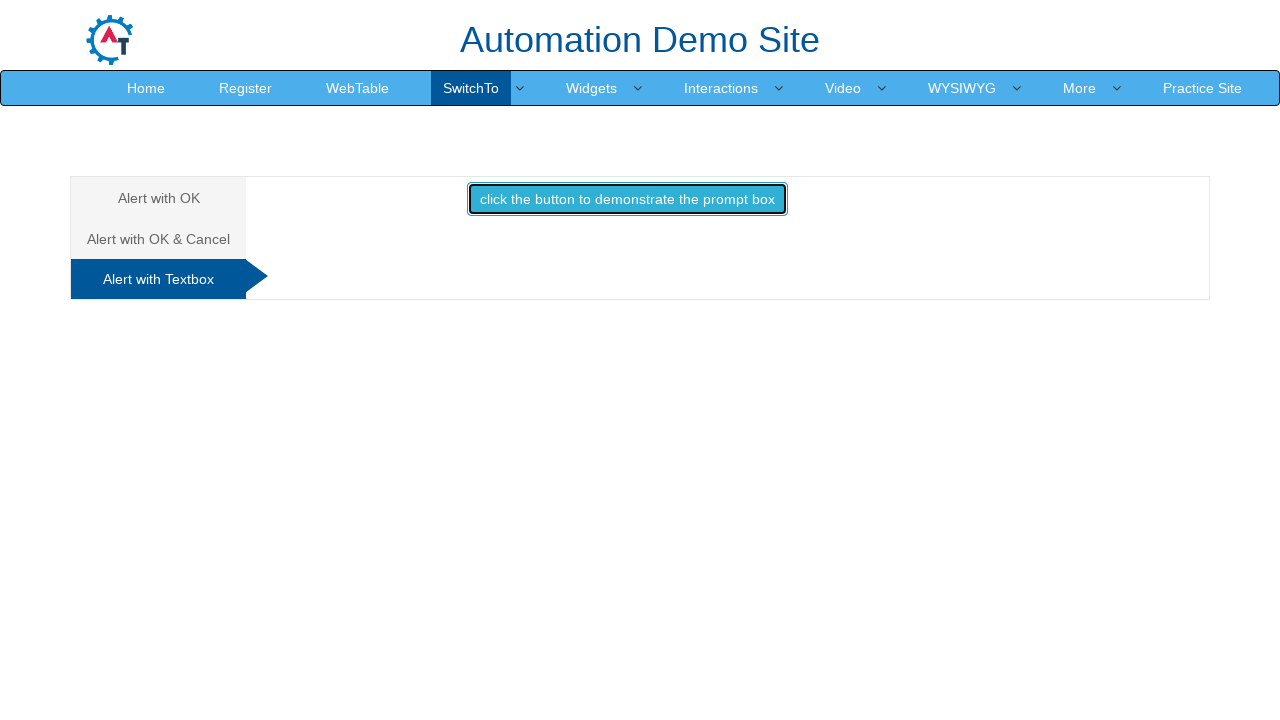

Waited for prompt alert to be accepted
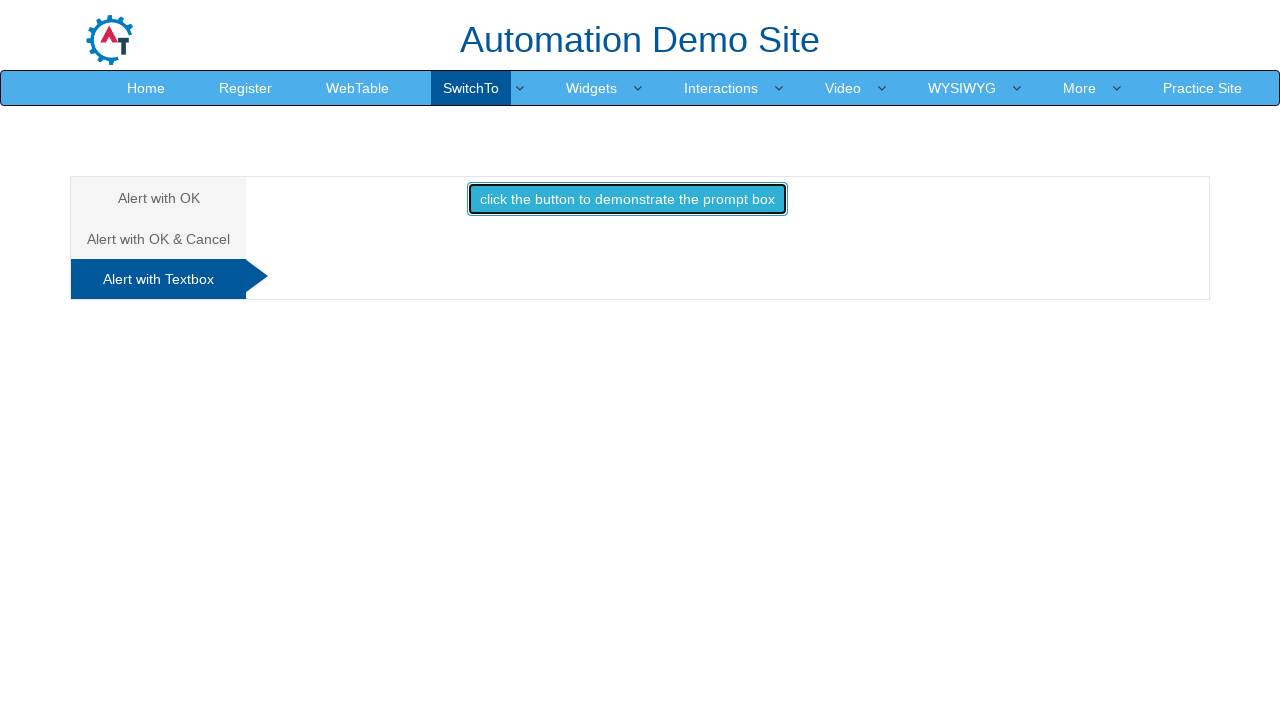

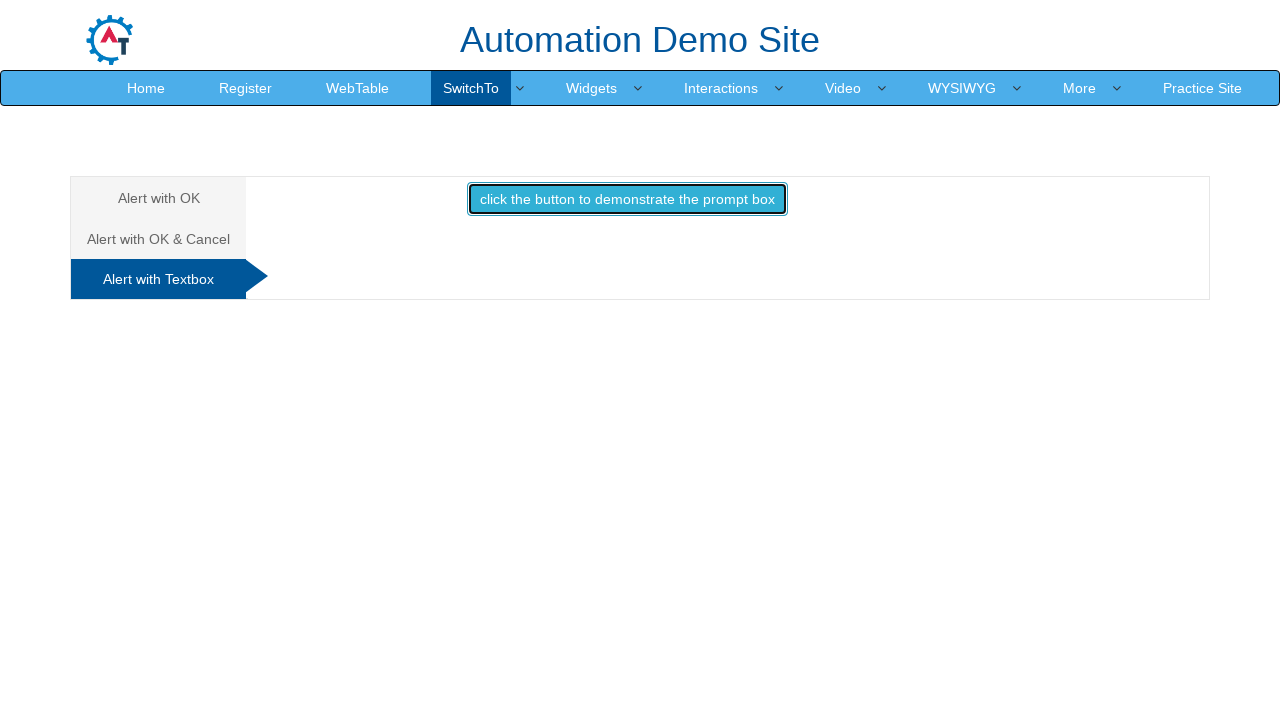